Tests checkbox functionality by ensuring both checkboxes are selected, clicking them if they are not already checked

Starting URL: https://the-internet.herokuapp.com/checkboxes

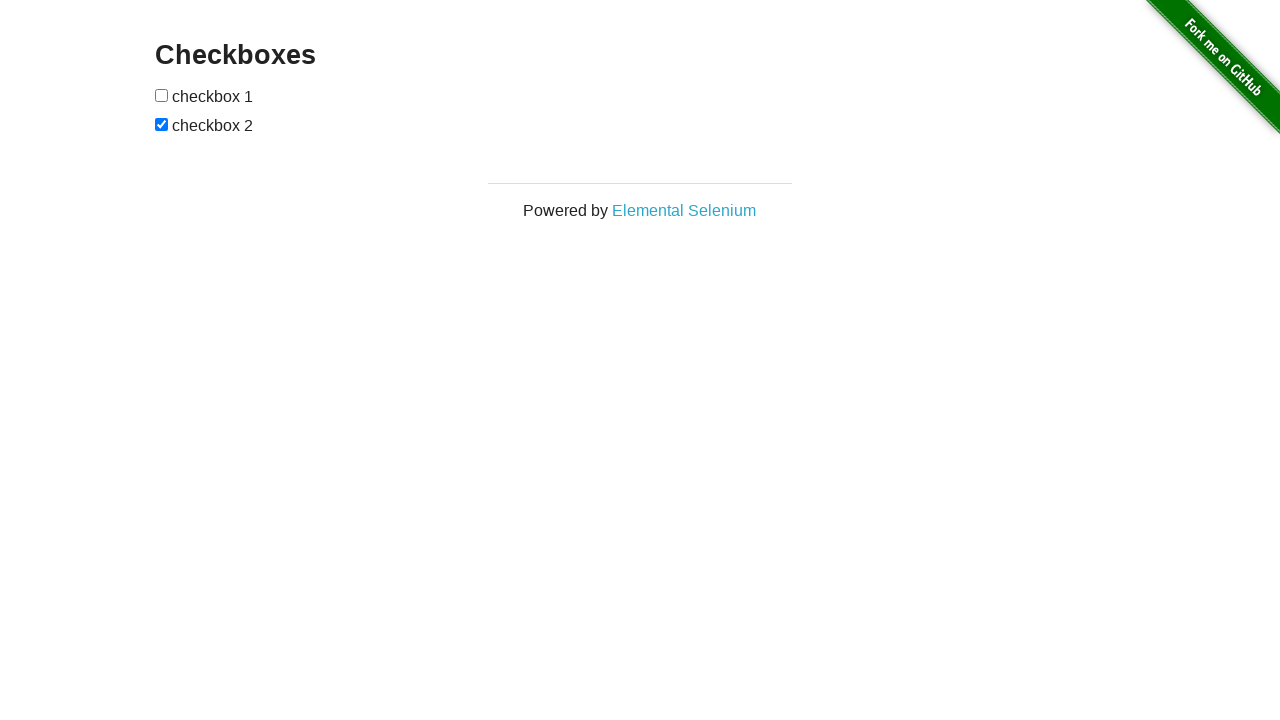

Located first checkbox element
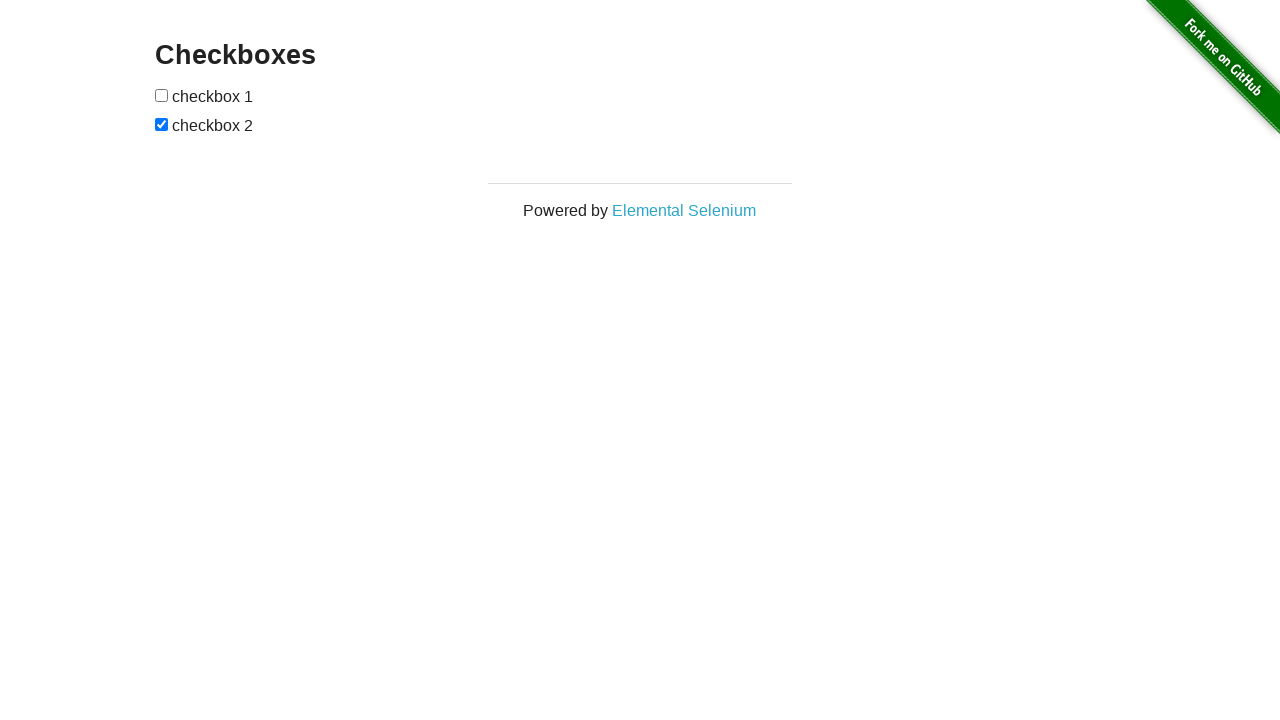

Located second checkbox element
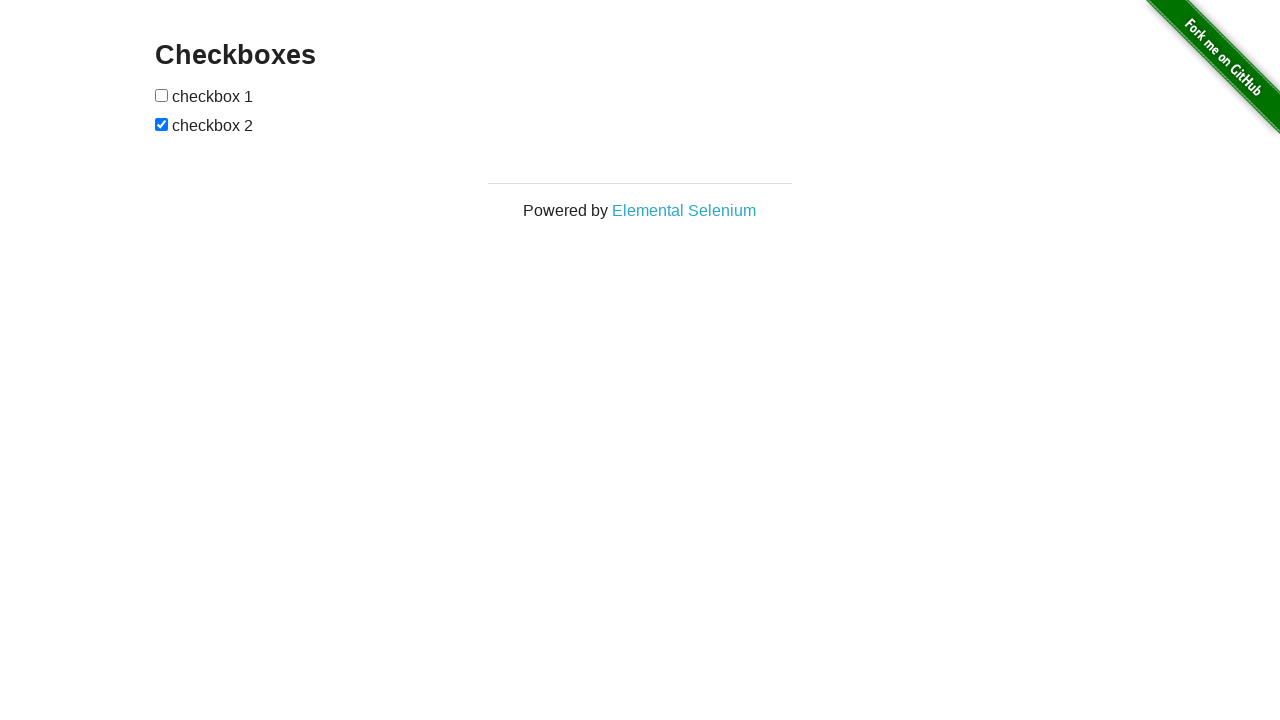

Checked if first checkbox is already selected
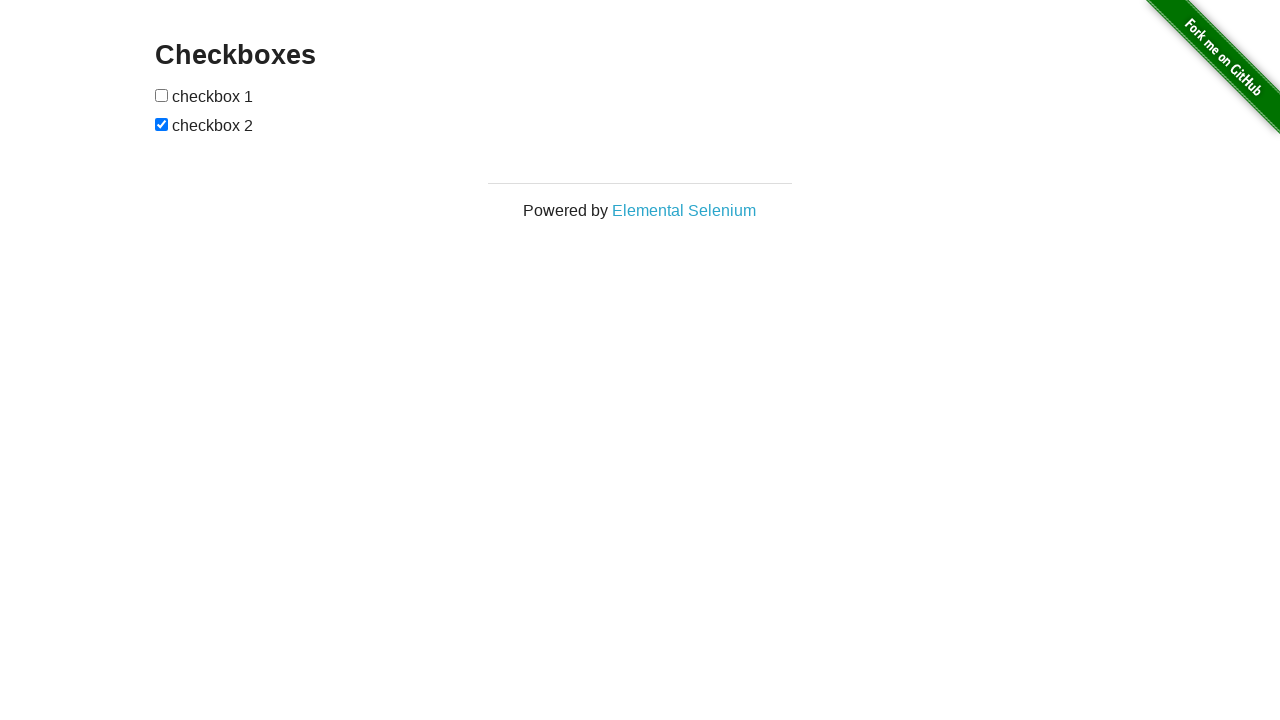

Clicked first checkbox to select it at (162, 95) on xpath=(//*[@type='checkbox'])[1]
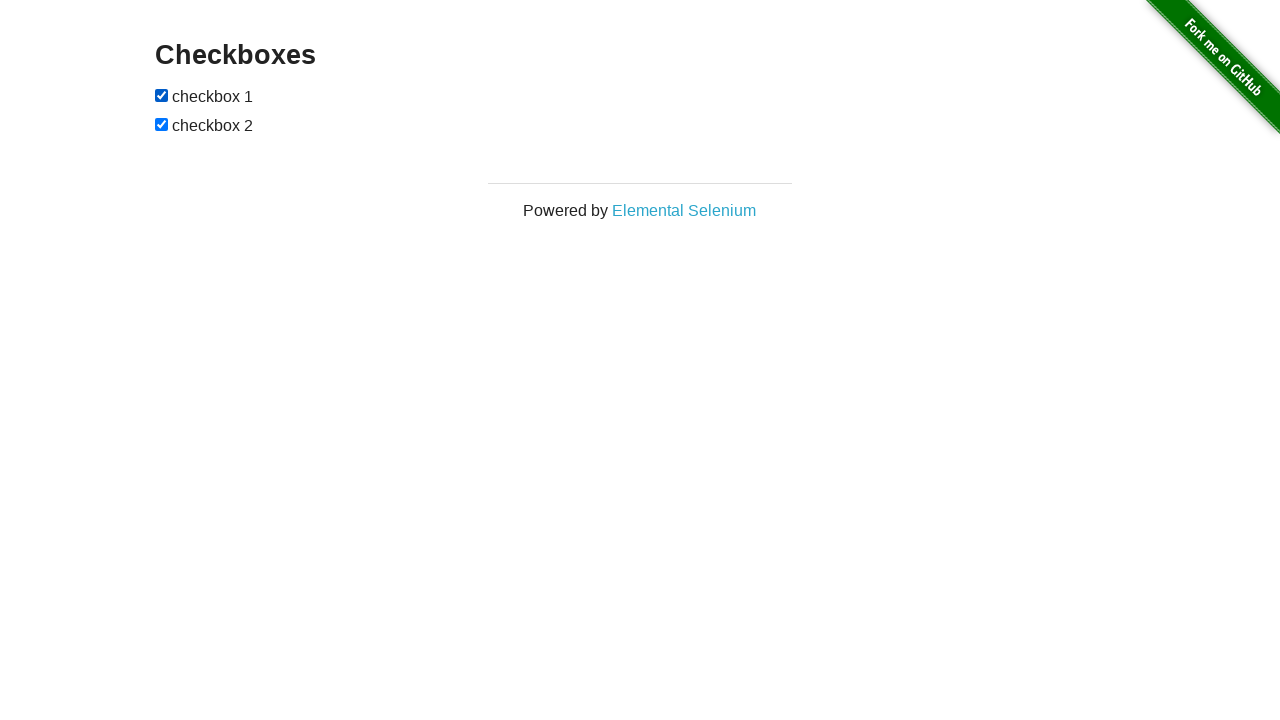

Second checkbox was already selected
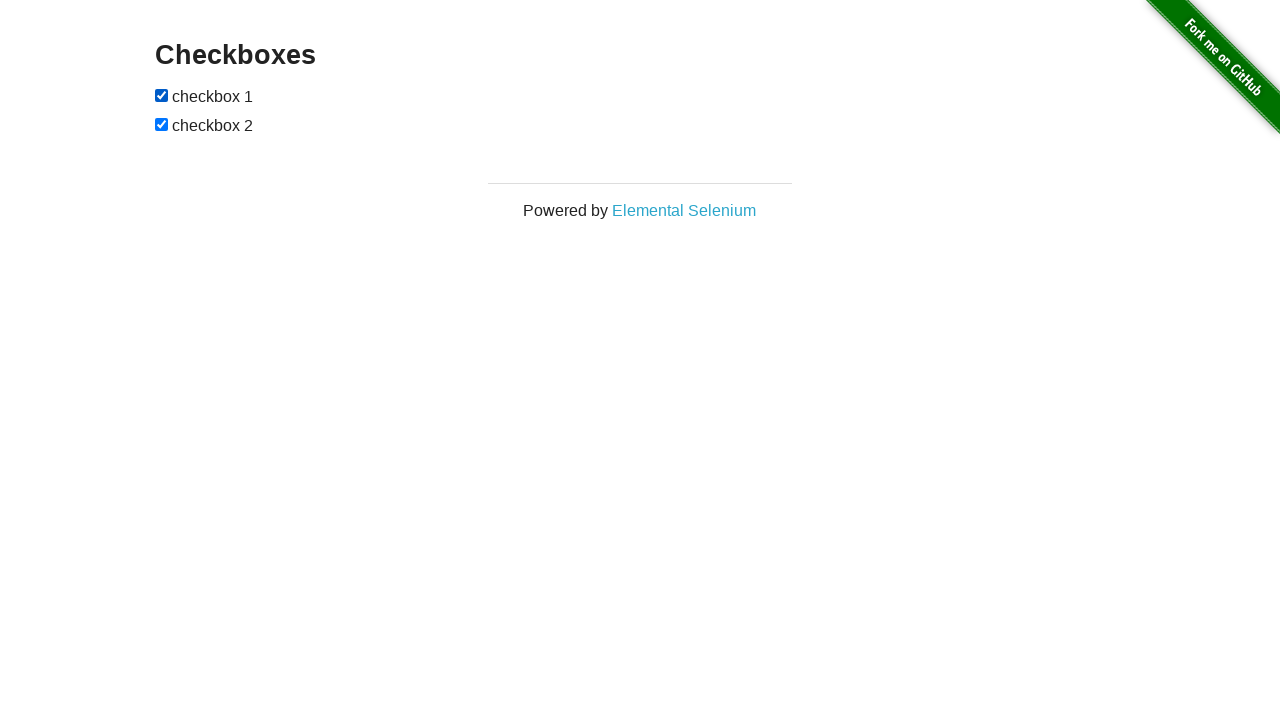

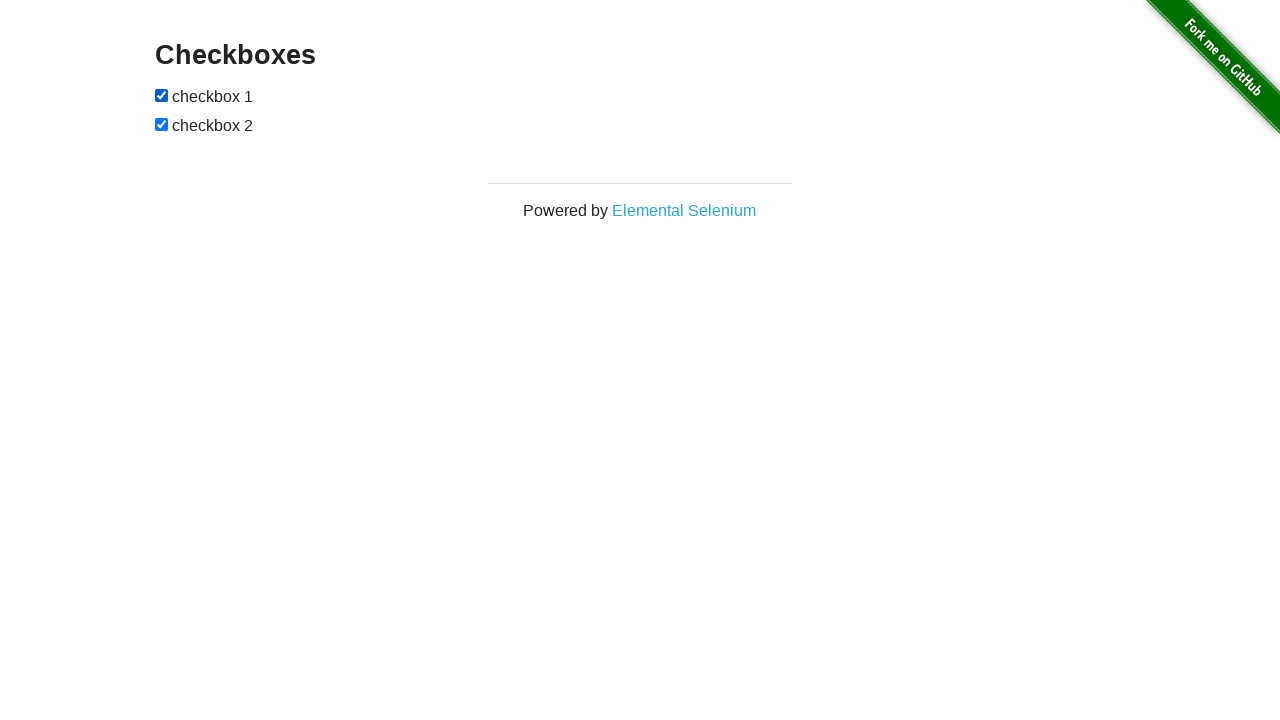